Tests form validation with Hebrew characters in firstname and surname fields

Starting URL: https://testpages.eviltester.com/styled/validation/input-validation.html

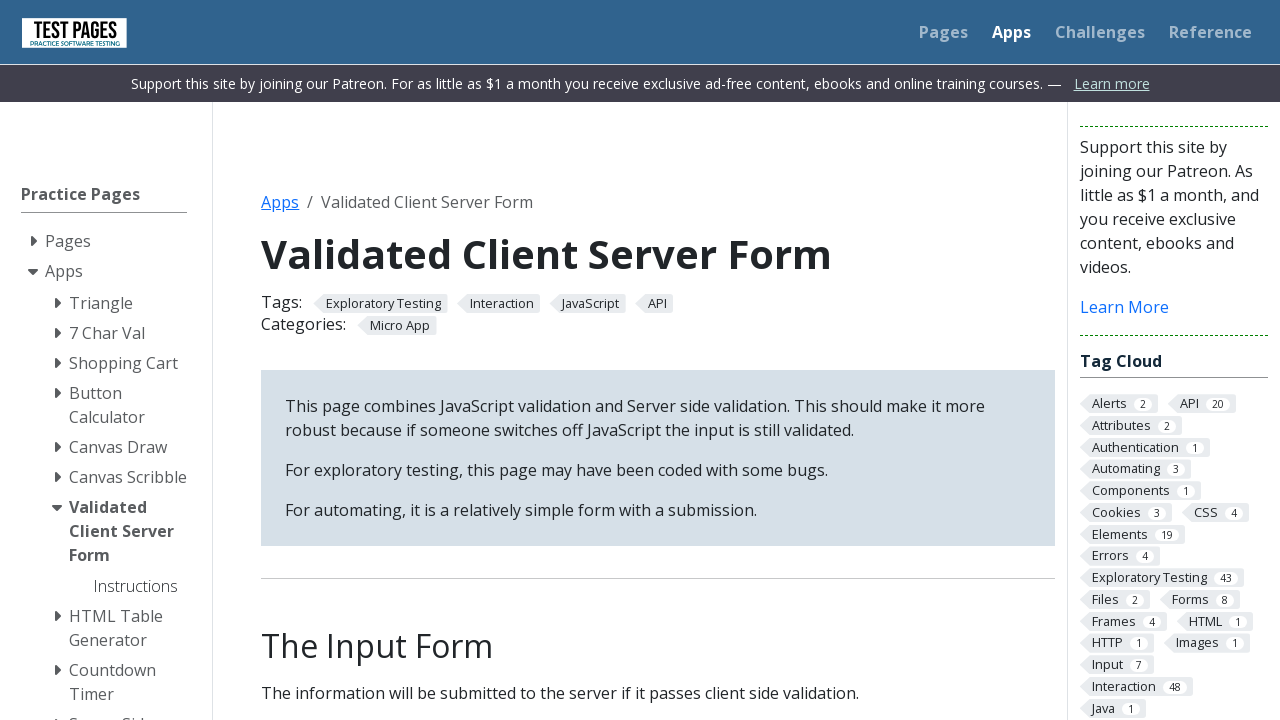

Filled firstname field with Hebrew text 'היבה' on #firstname
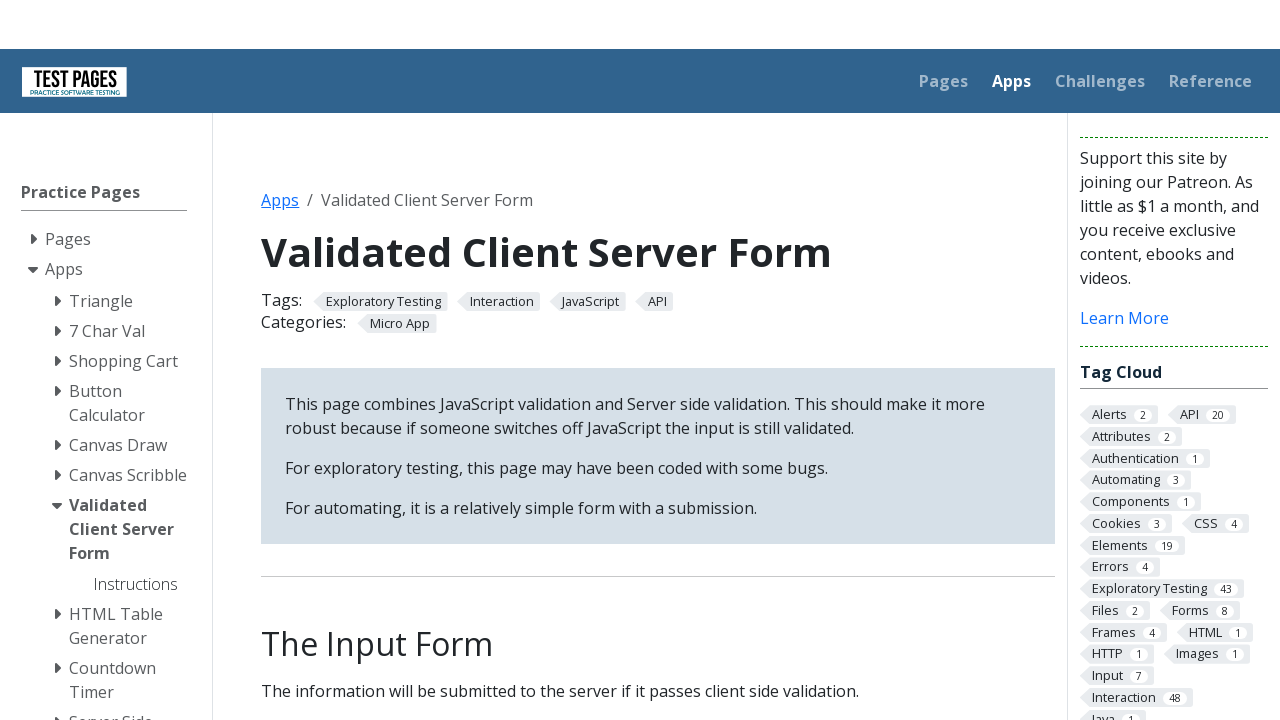

Filled surname field with Hebrew text 'דפראויייייי' on #surname
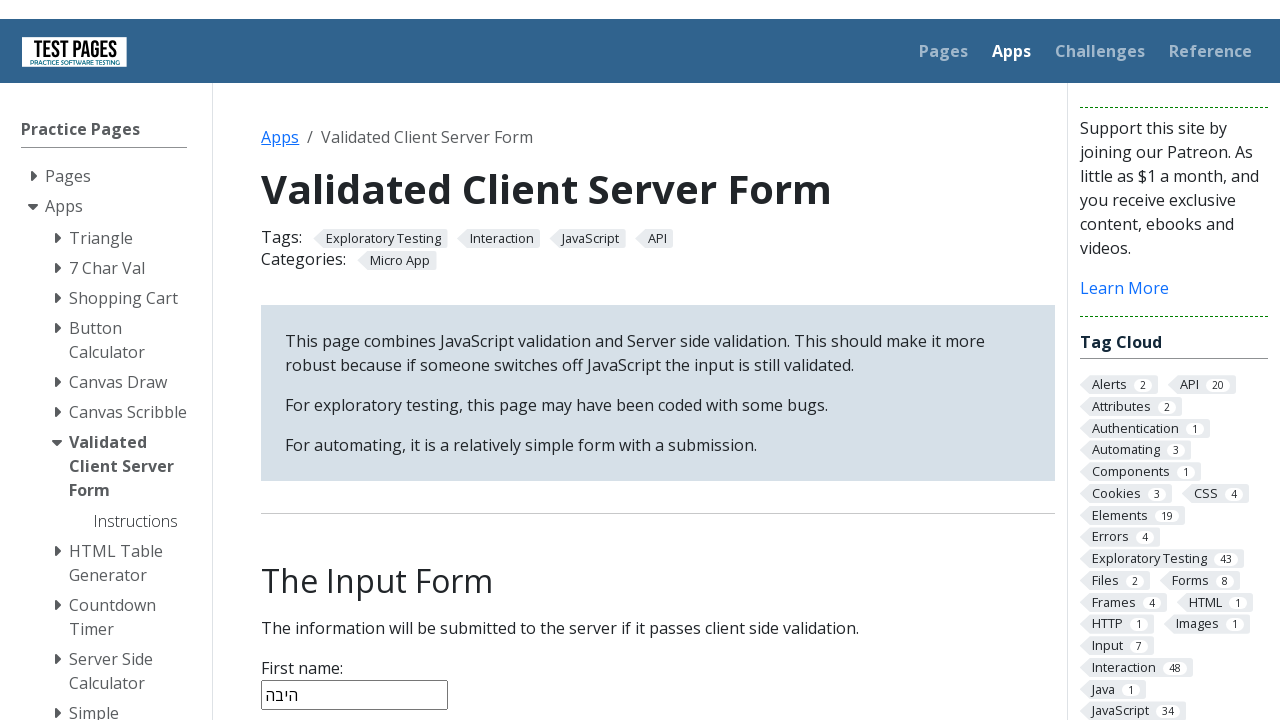

Filled age field with value '20' on #age
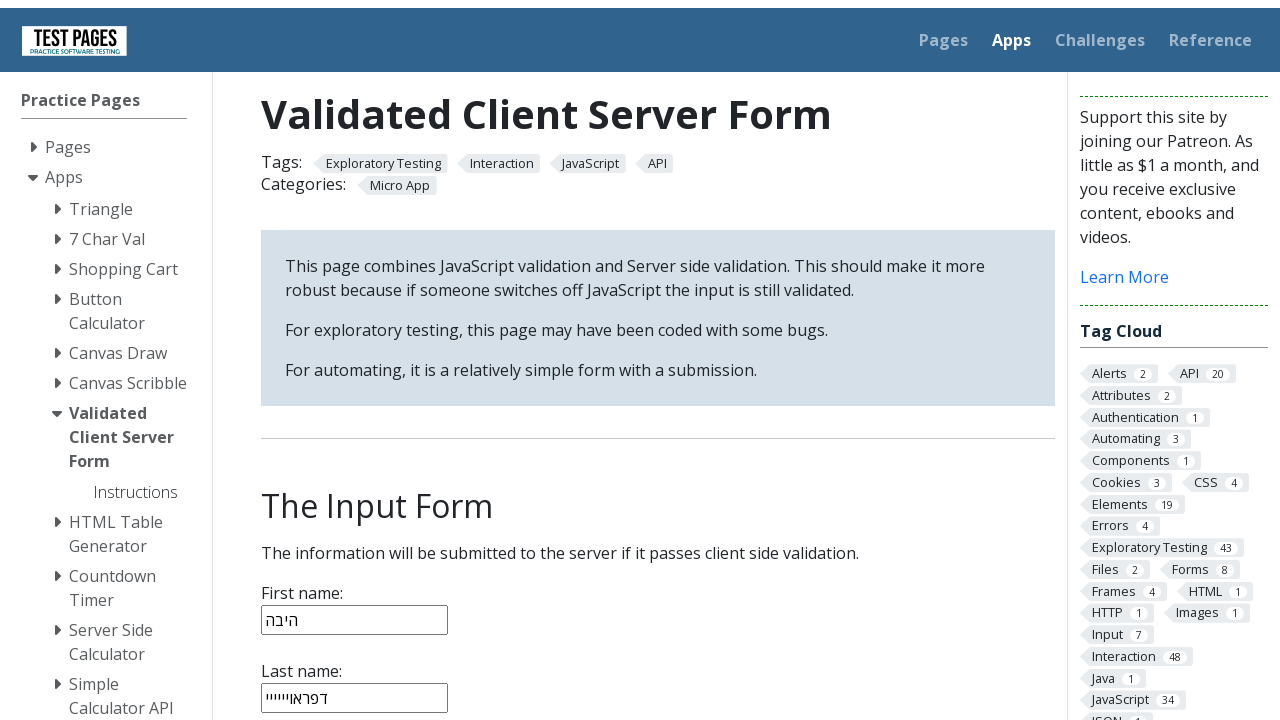

Selected 'Egypt' from country dropdown on select[name='country']
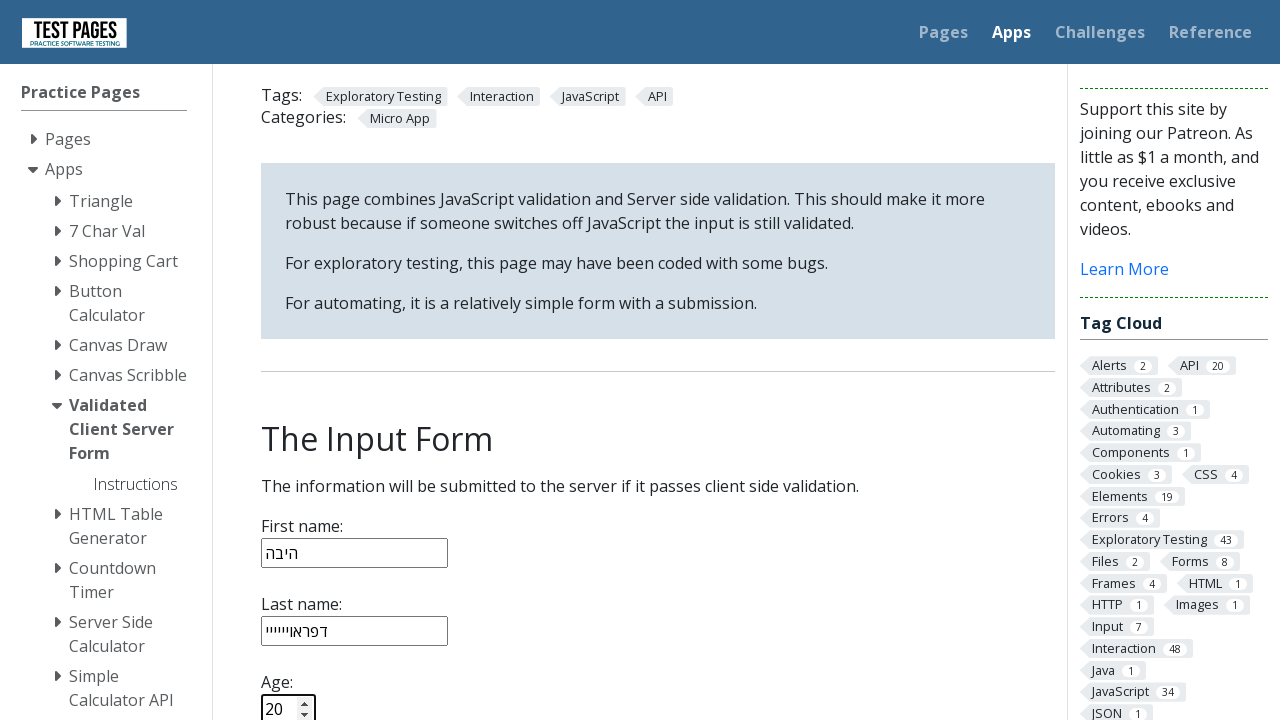

Filled notes field with ':)' on #notes
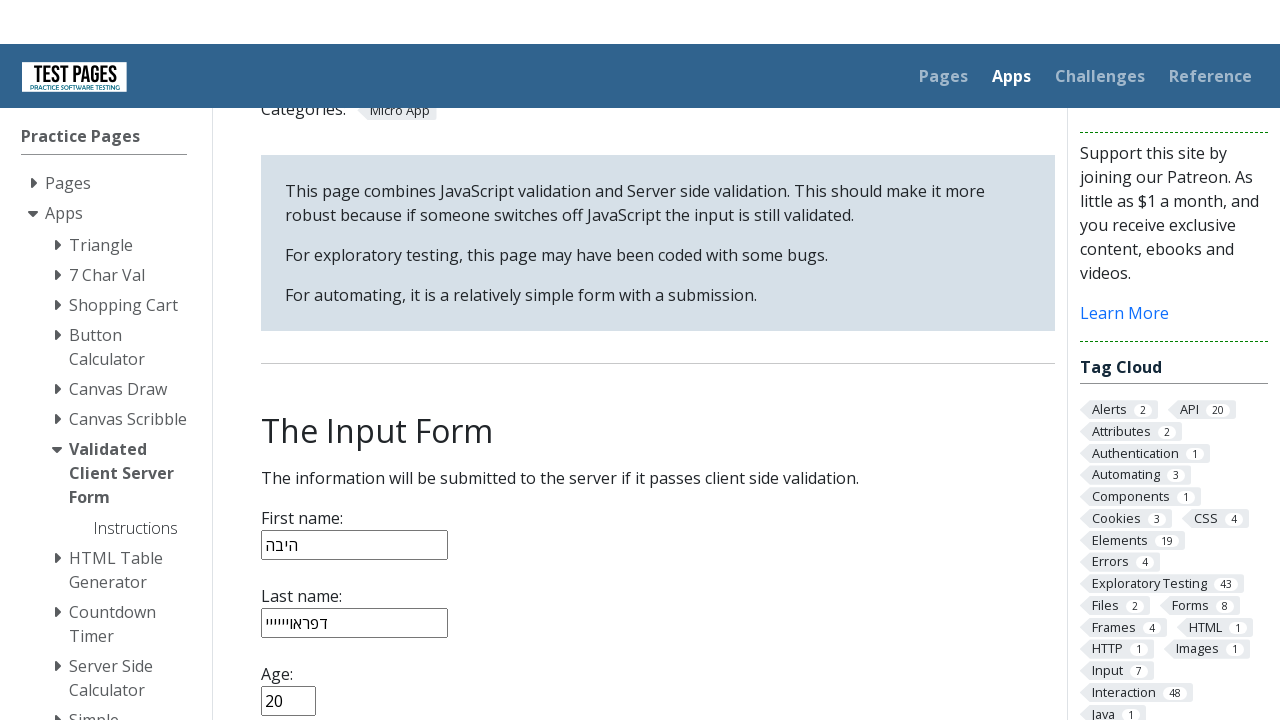

Clicked submit button to validate form with Hebrew characters at (296, 368) on input[type='submit']
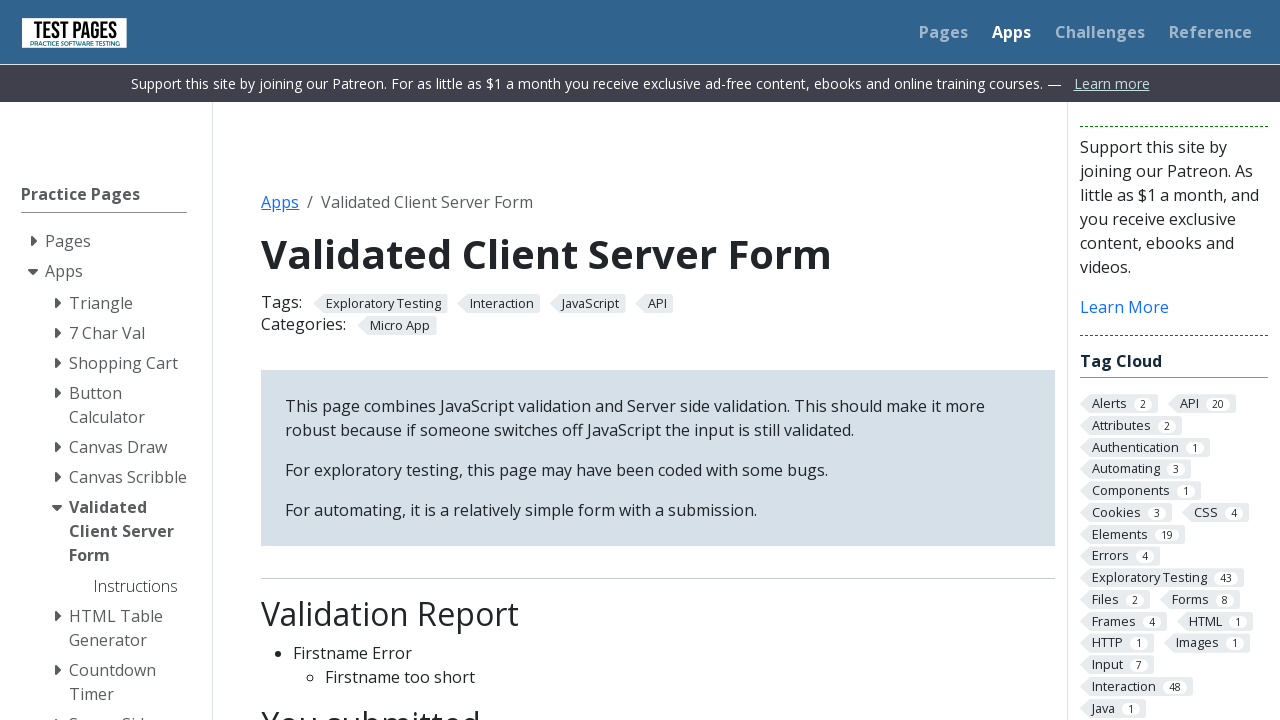

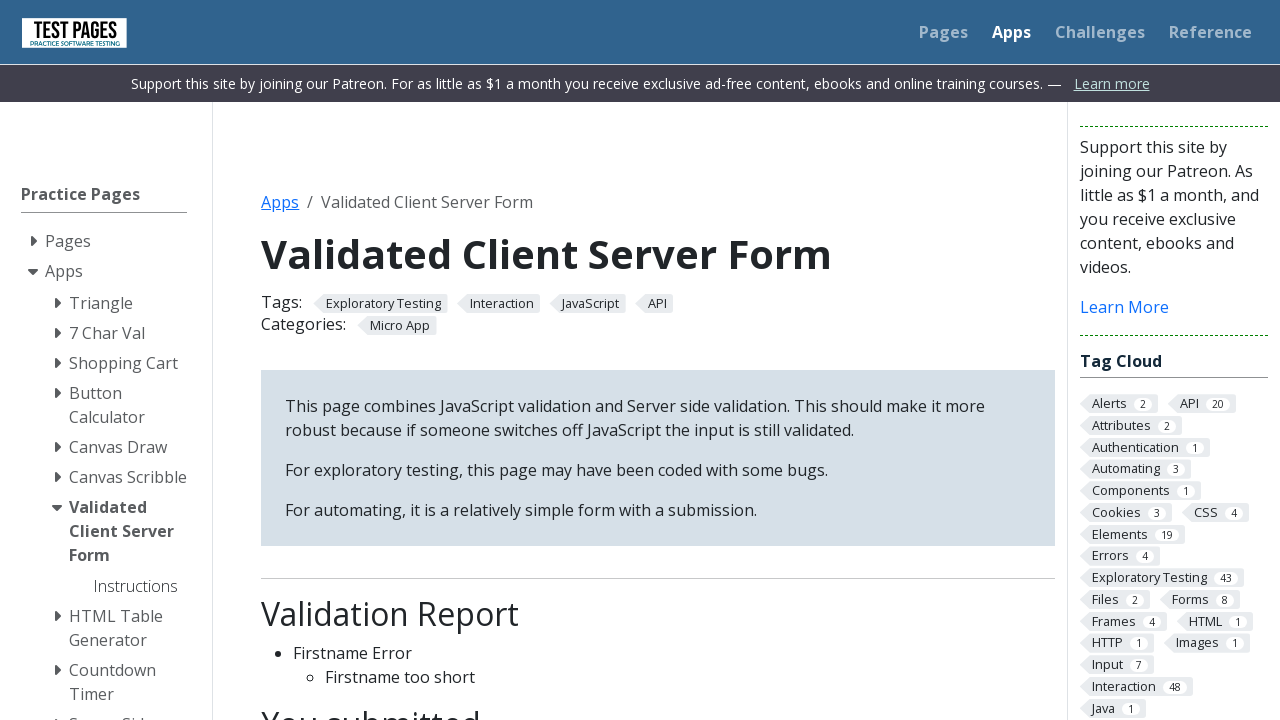